Tests keyboard actions by typing text in uppercase using the SHIFT key modifier on a first name input field

Starting URL: https://awesomeqa.com/practice.html

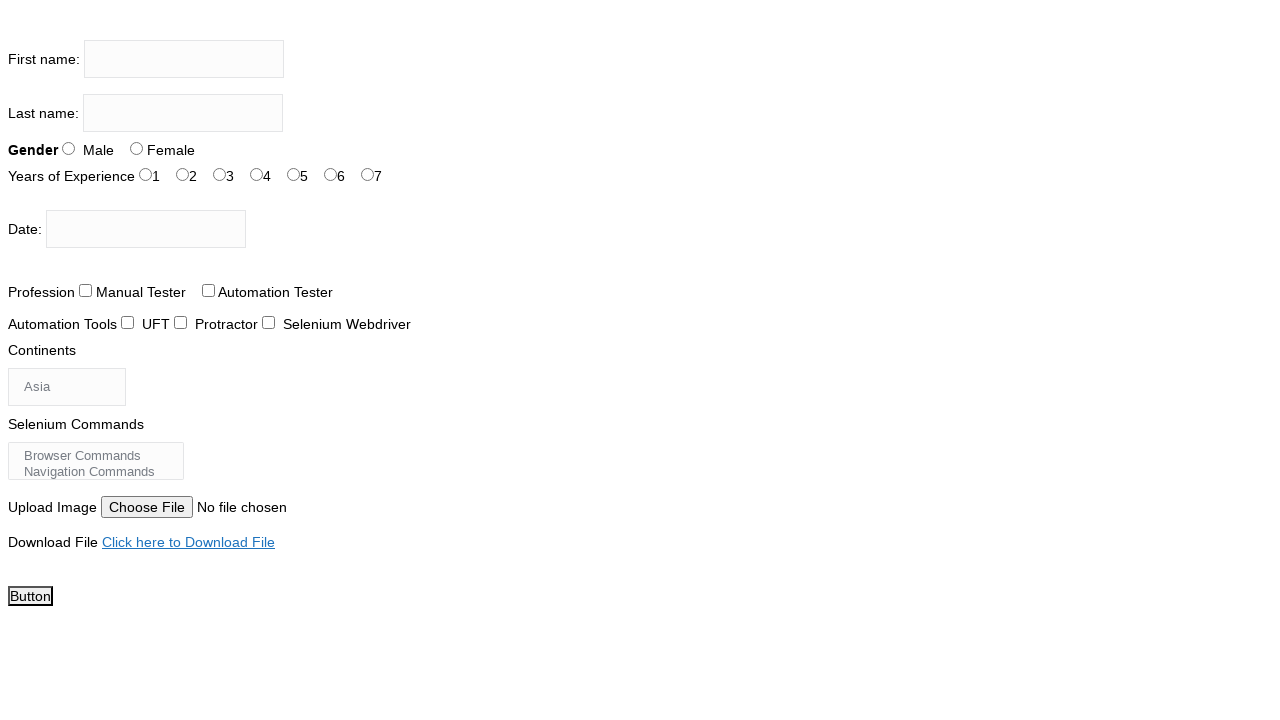

Clicked on the first name input field at (184, 59) on input[name='firstname']
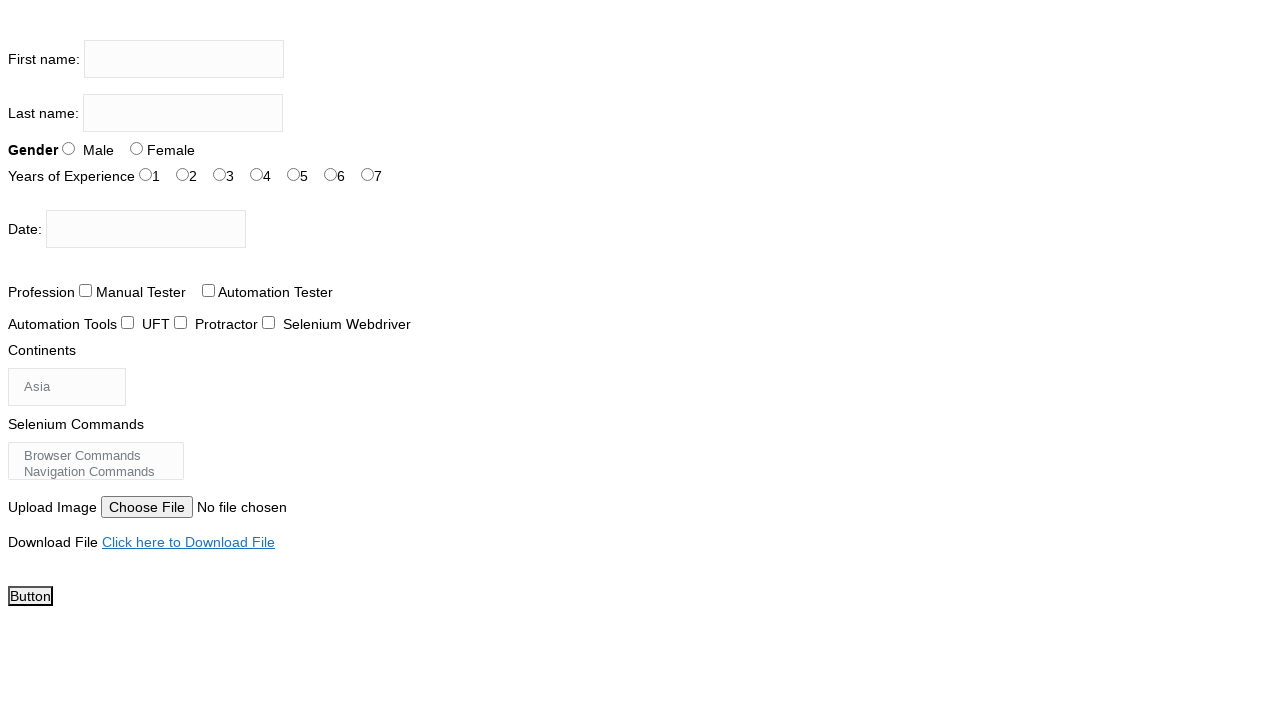

Pressed SHIFT key down
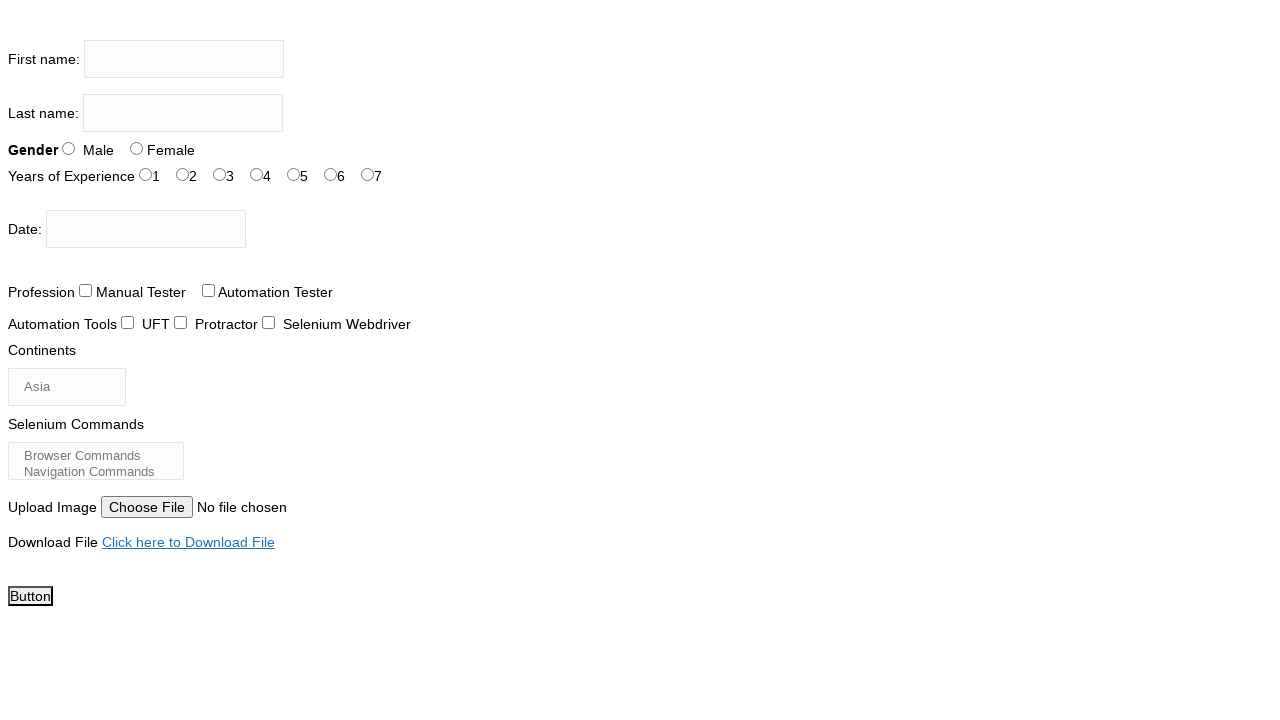

Typed 'saurabh' with SHIFT modifier to produce uppercase text
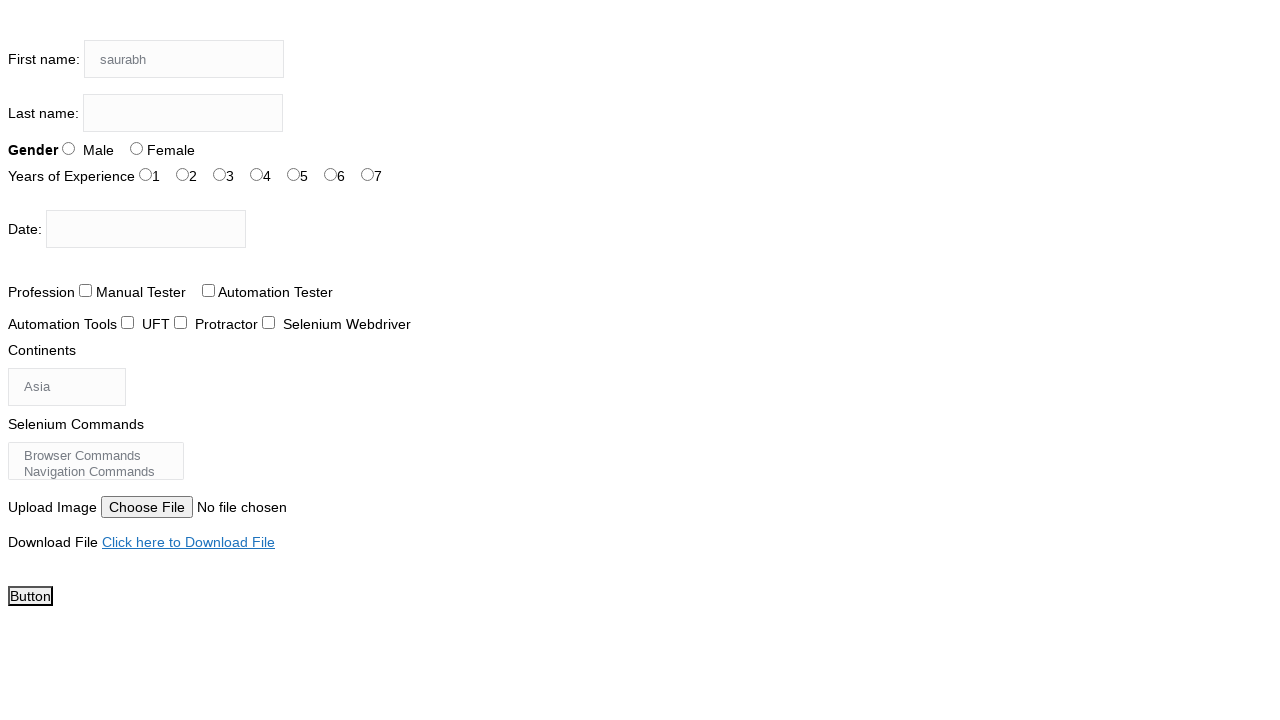

Released SHIFT key
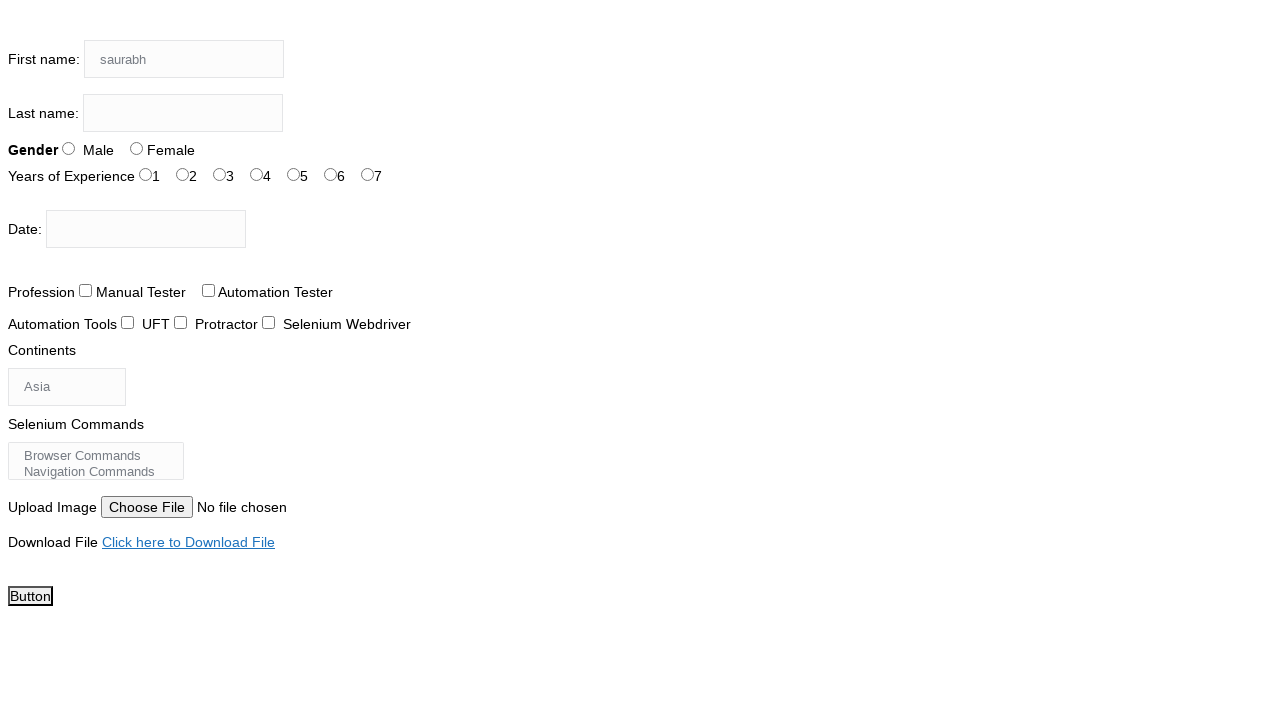

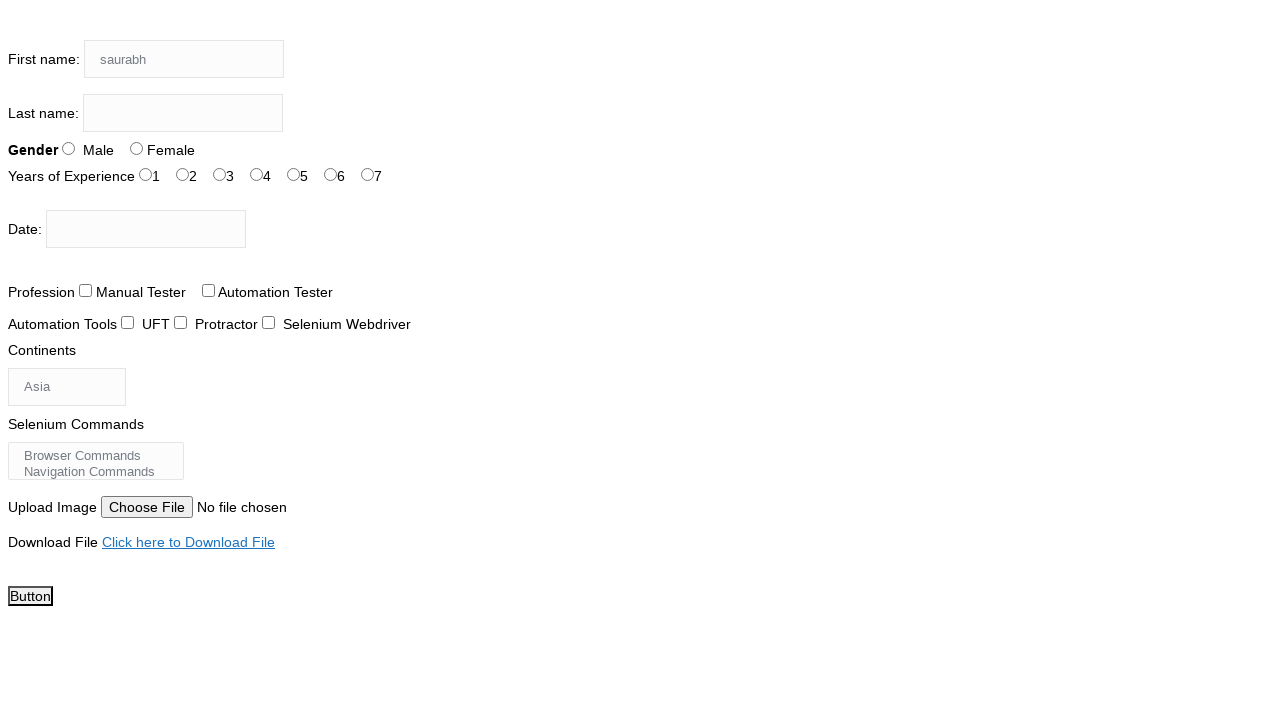